Tests double-click functionality by entering text in a field, double-clicking a copy button, and verifying the text is copied to another field

Starting URL: https://www.w3schools.com/tags/tryit.asp?filename=tryhtml5_ev_ondblclick3

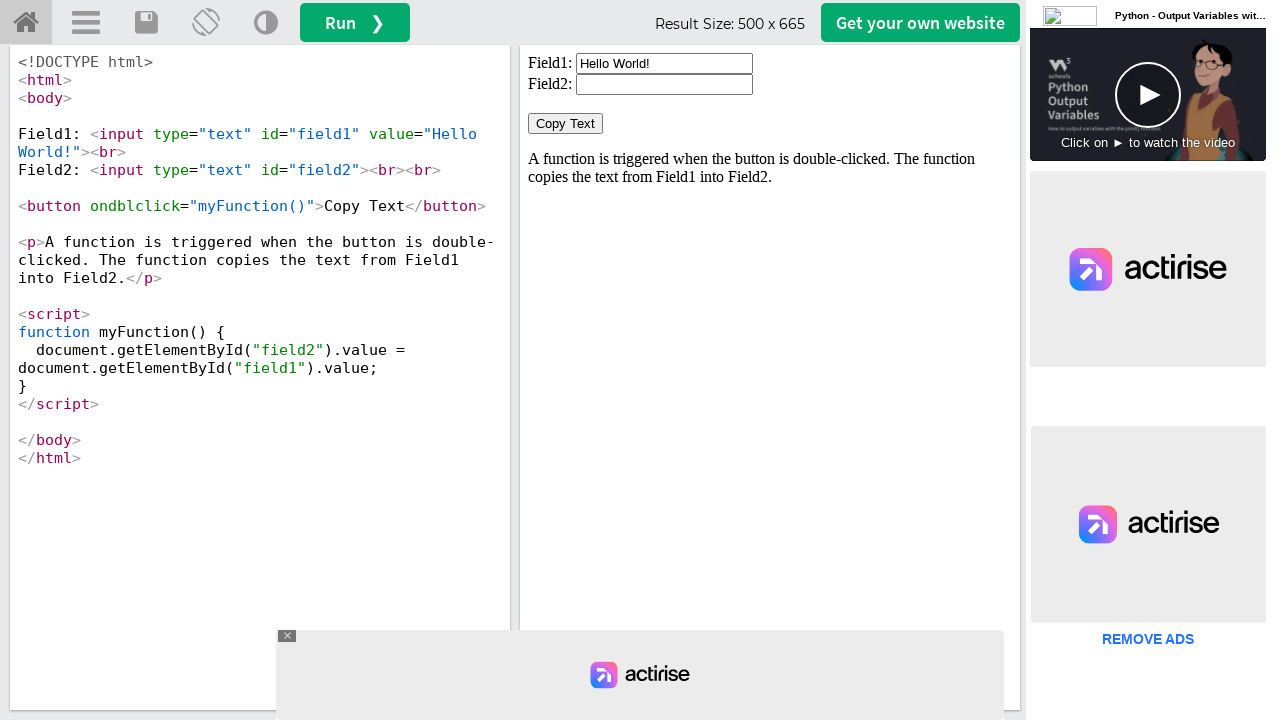

Switched to iframe containing the demo
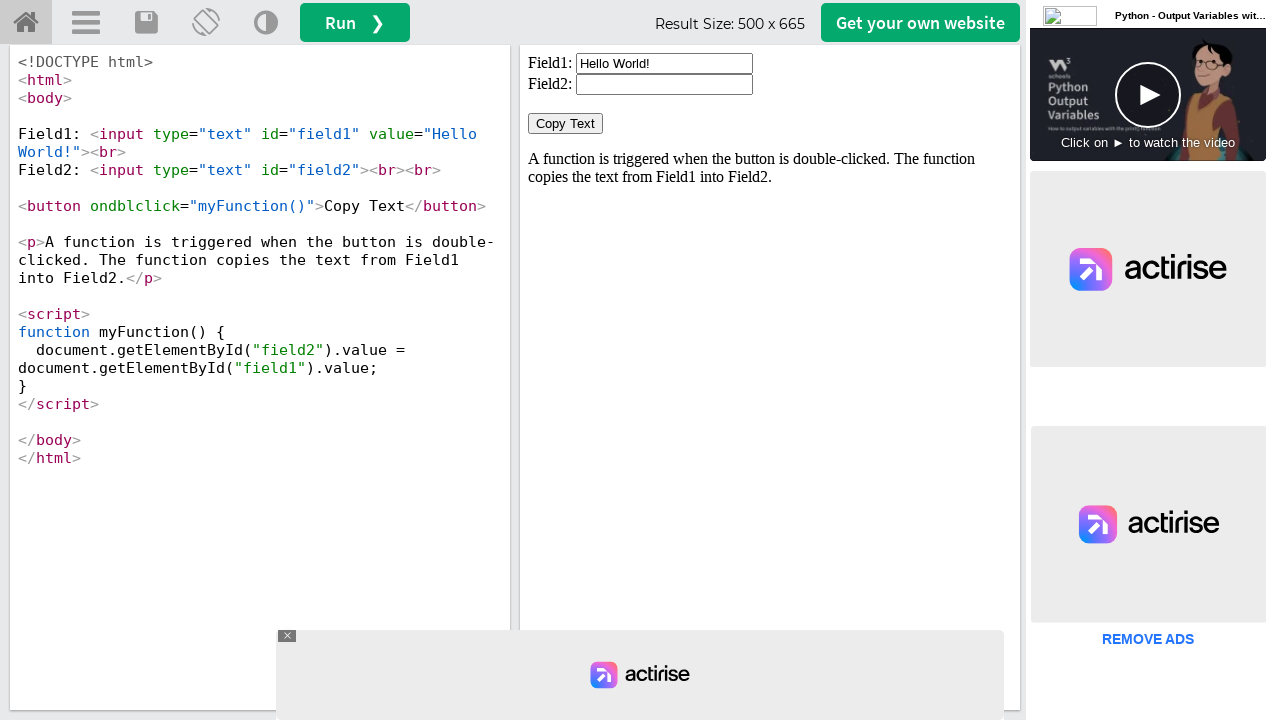

Cleared the first input field on iframe#iframeResult >> nth=0 >> internal:control=enter-frame >> xpath=//input[@i
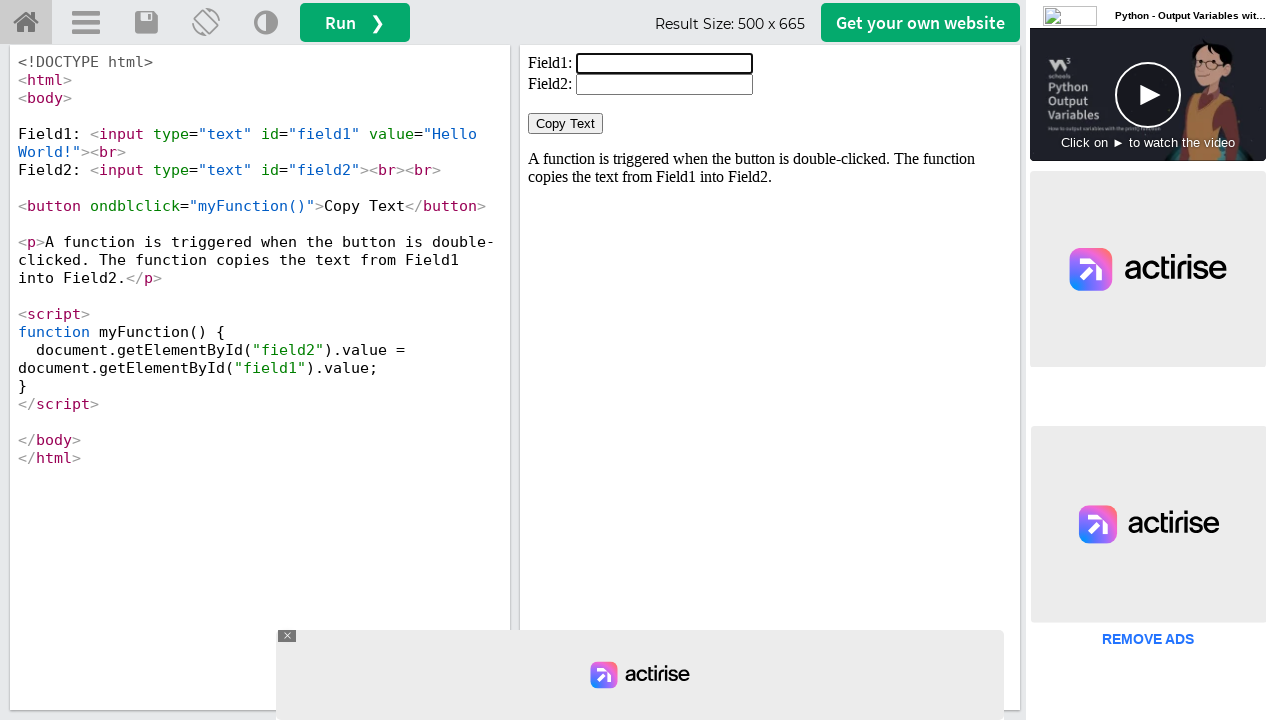

Filled first field with 'welcome' on iframe#iframeResult >> nth=0 >> internal:control=enter-frame >> xpath=//input[@i
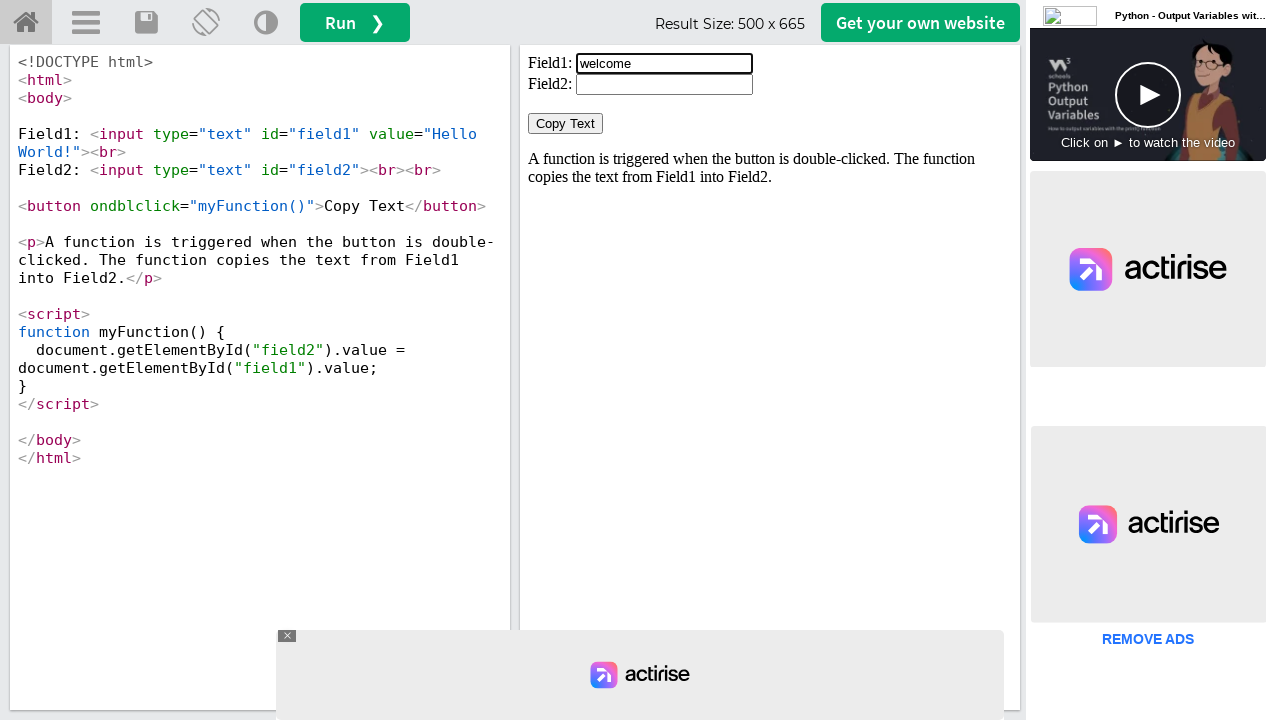

Double-clicked the Copy Text button at (566, 124) on iframe#iframeResult >> nth=0 >> internal:control=enter-frame >> xpath=//button[n
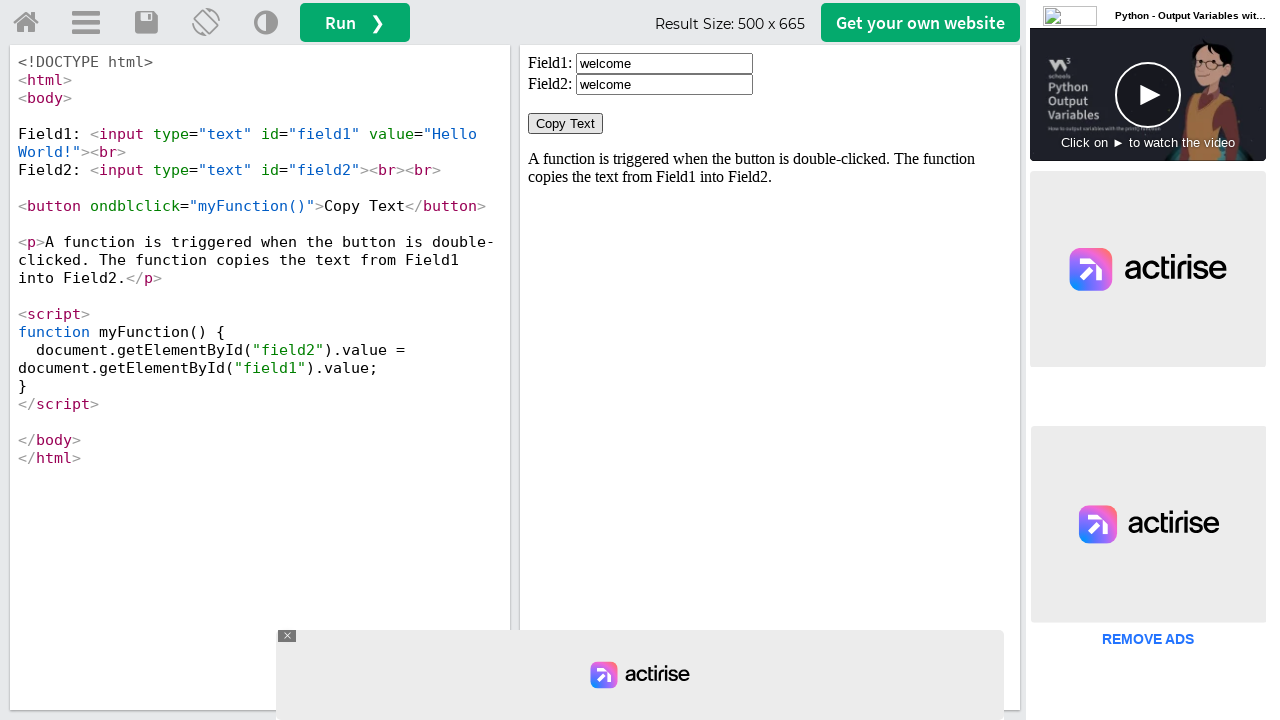

Retrieved text from second field to verify copy operation
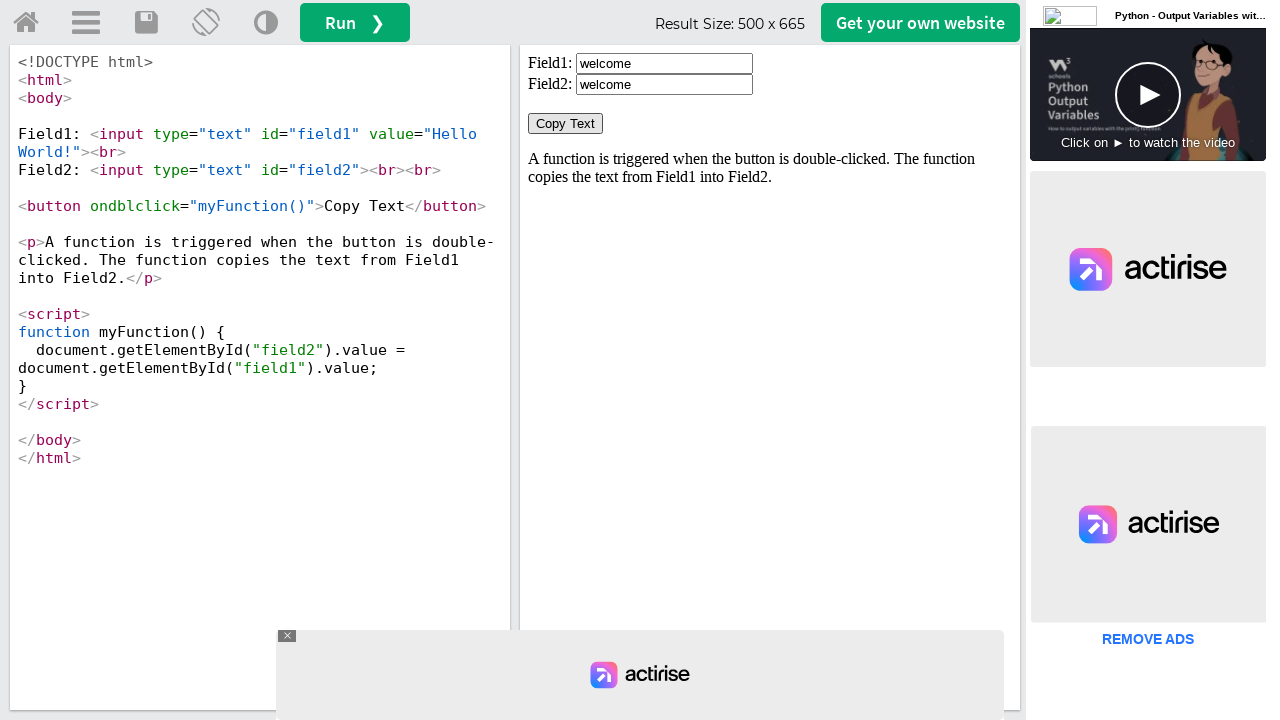

Verified that 'welcome' was successfully copied to the second field
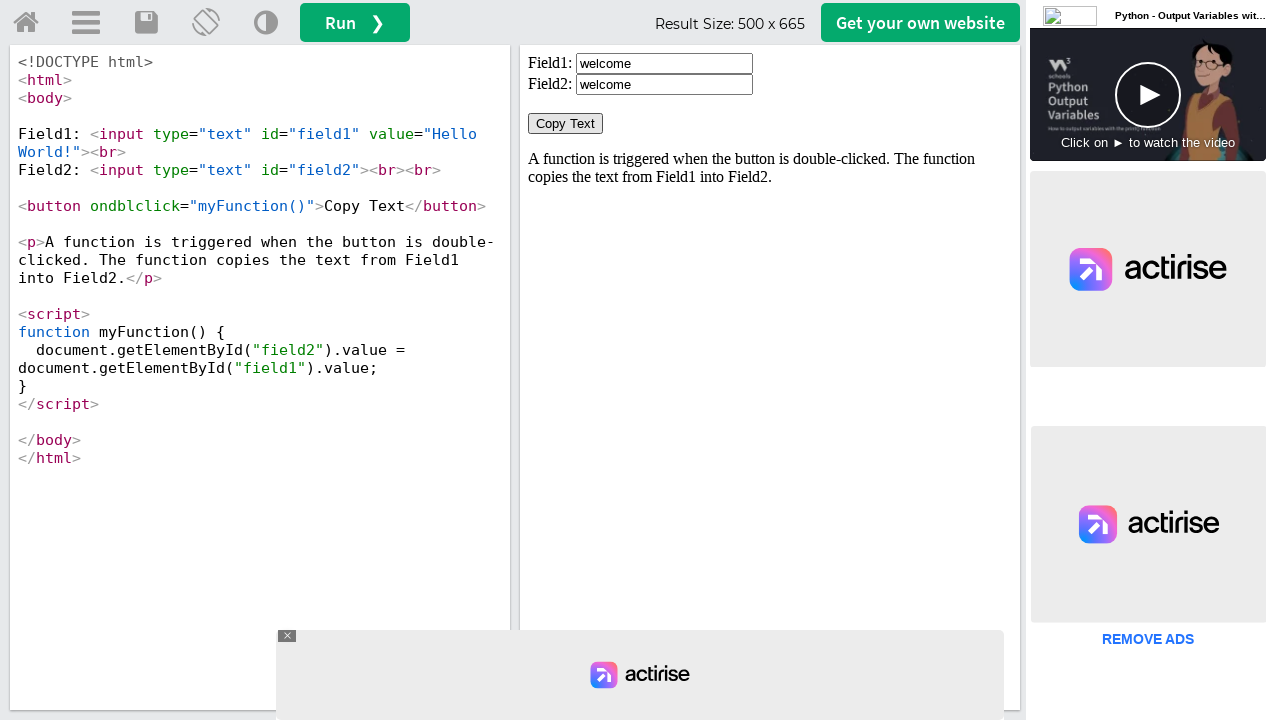

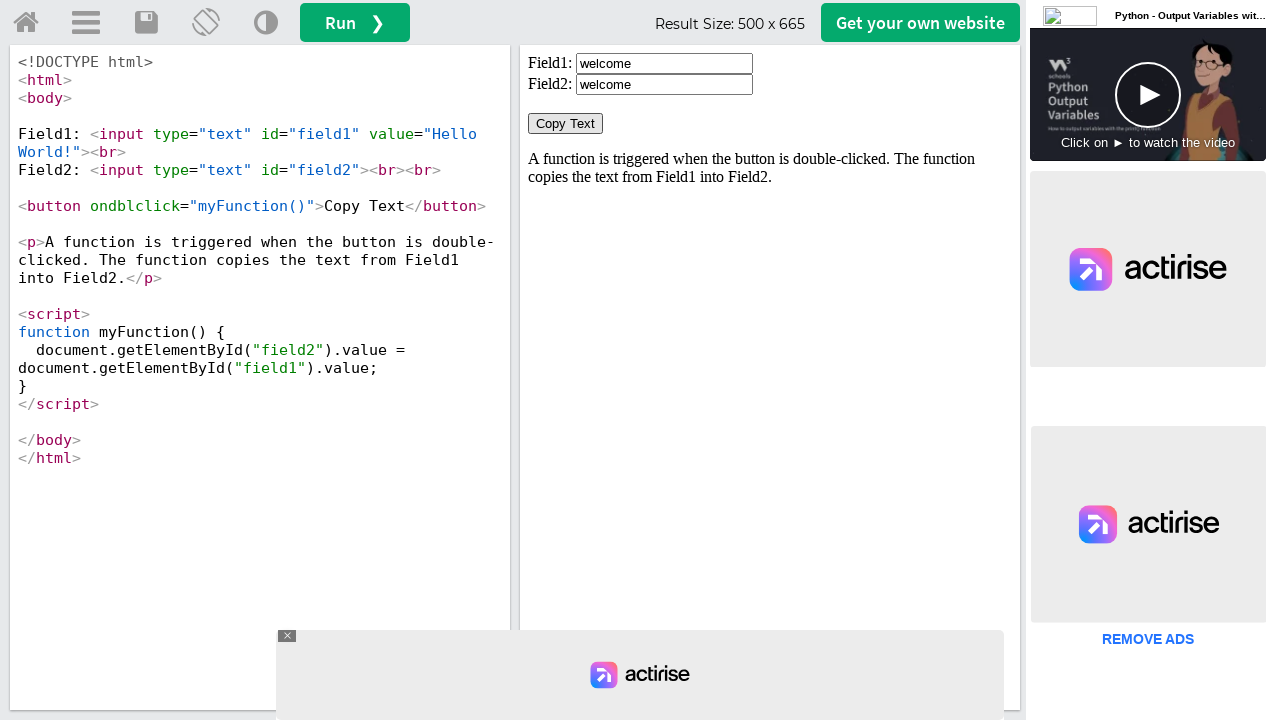